Tests registration form validation when password has less than 6 characters

Starting URL: https://alada.vn/tai-khoan/dang-ky.html

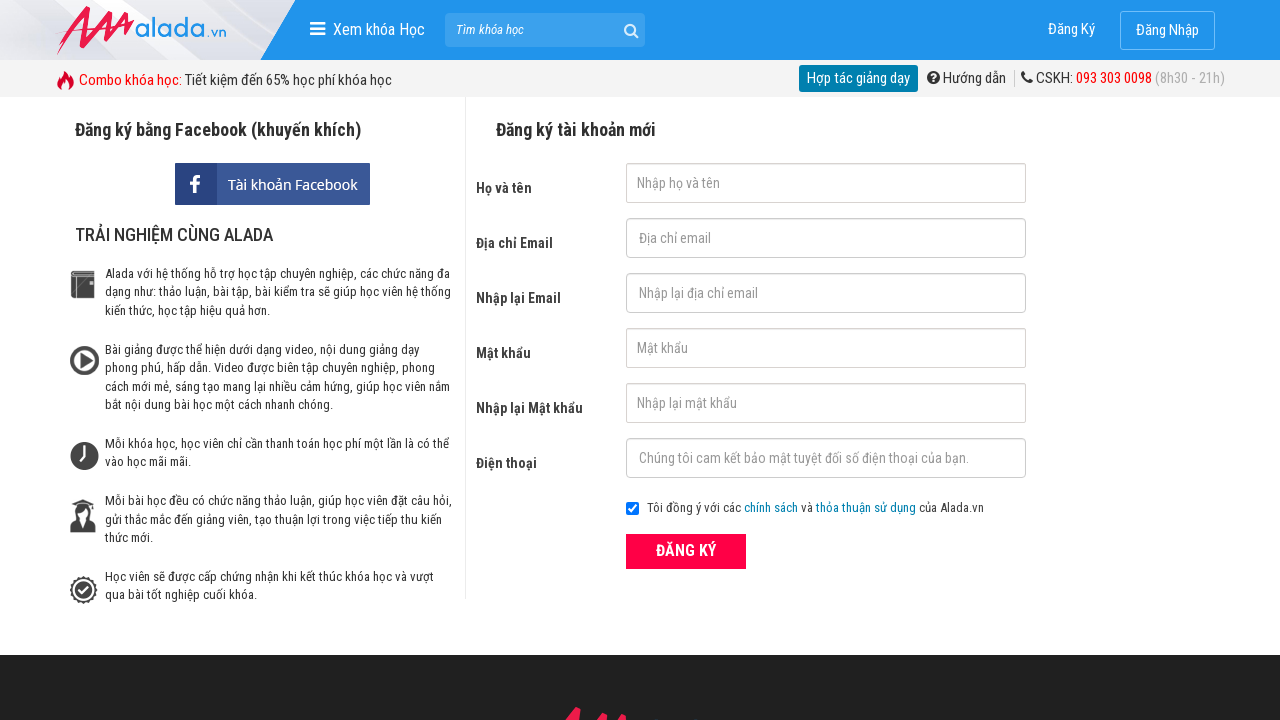

Filled first name field with 'tester' on #txtFirstname
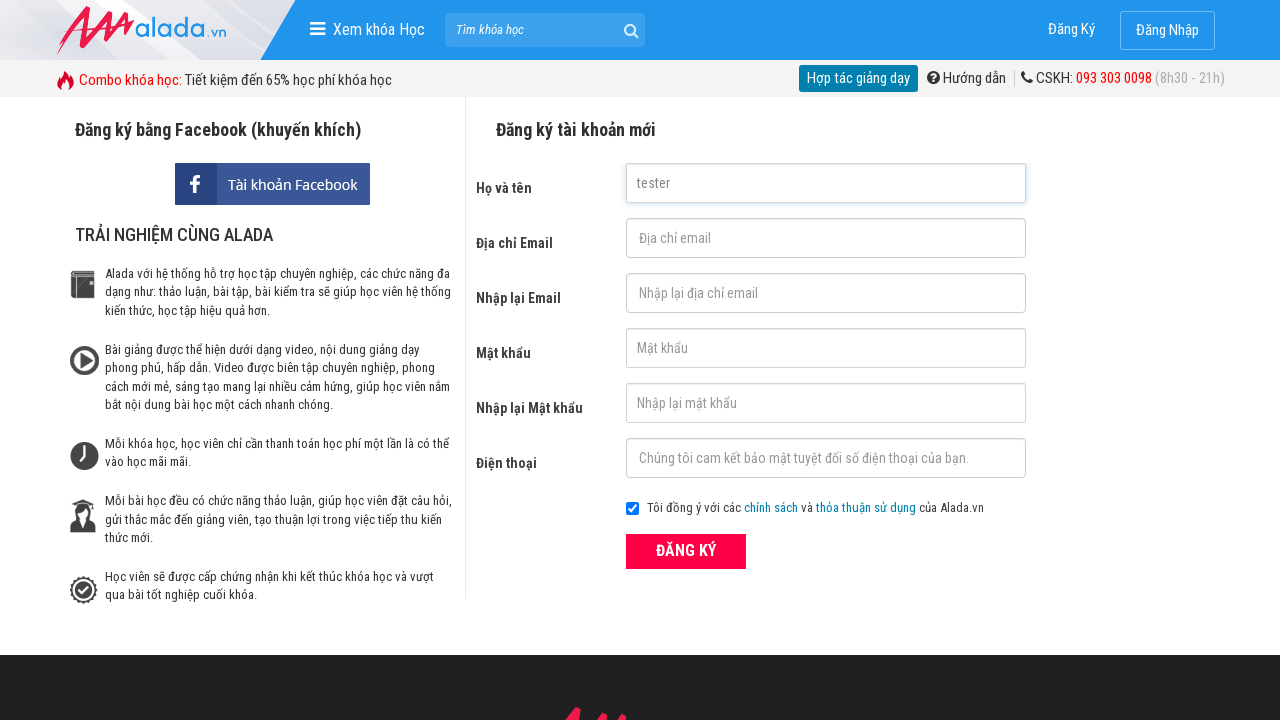

Filled email field with 'tester26@gmail.com' on #txtEmail
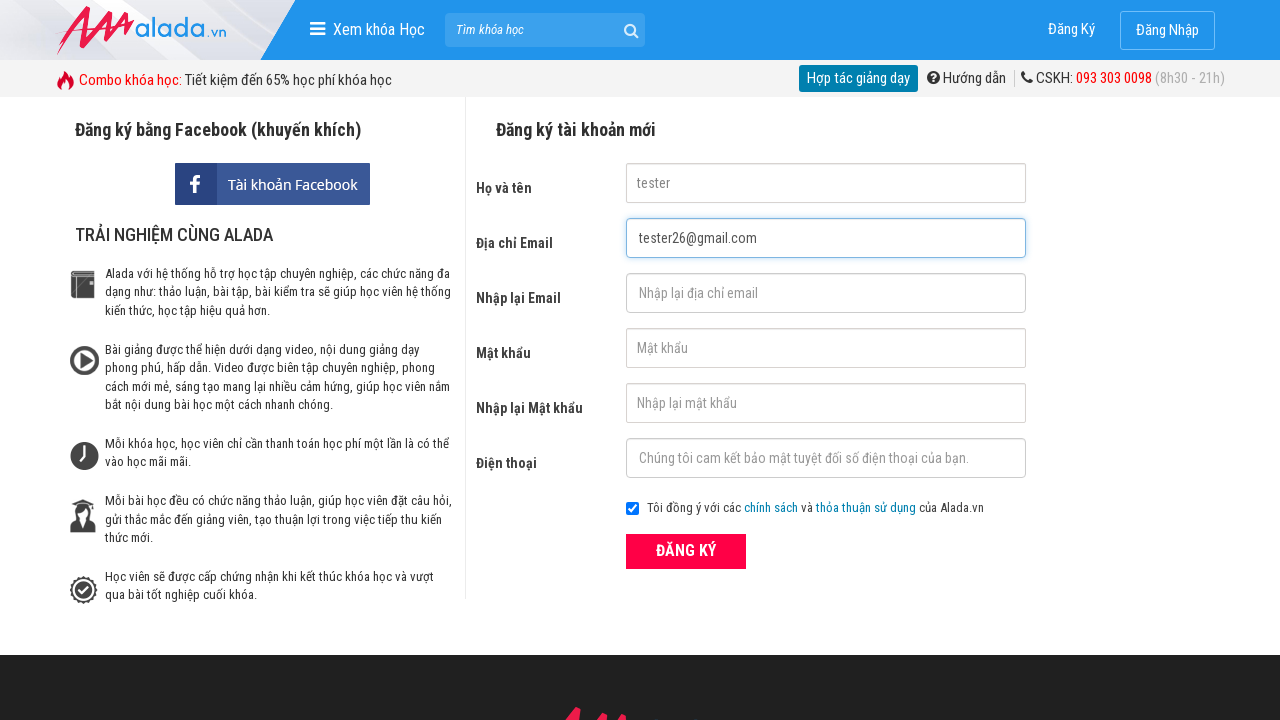

Filled confirm email field with 'tester26@gmail.com' on #txtCEmail
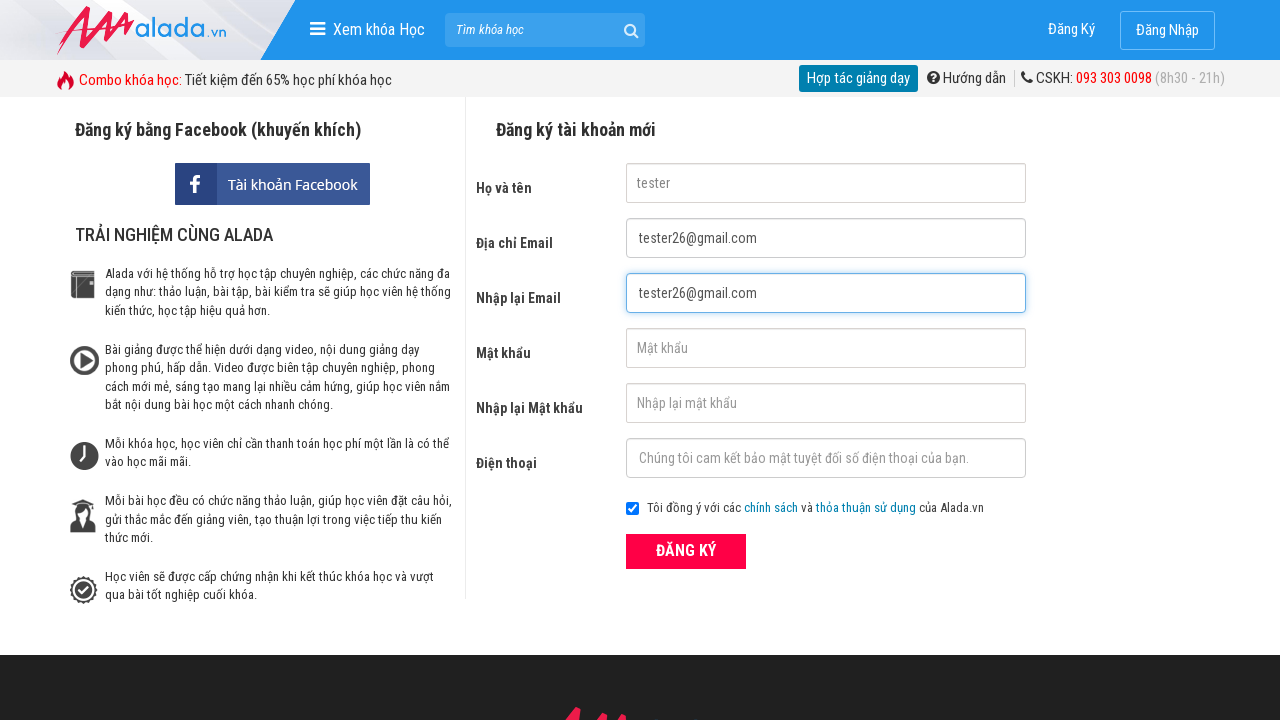

Filled phone field with '0351234567' on #txtPhone
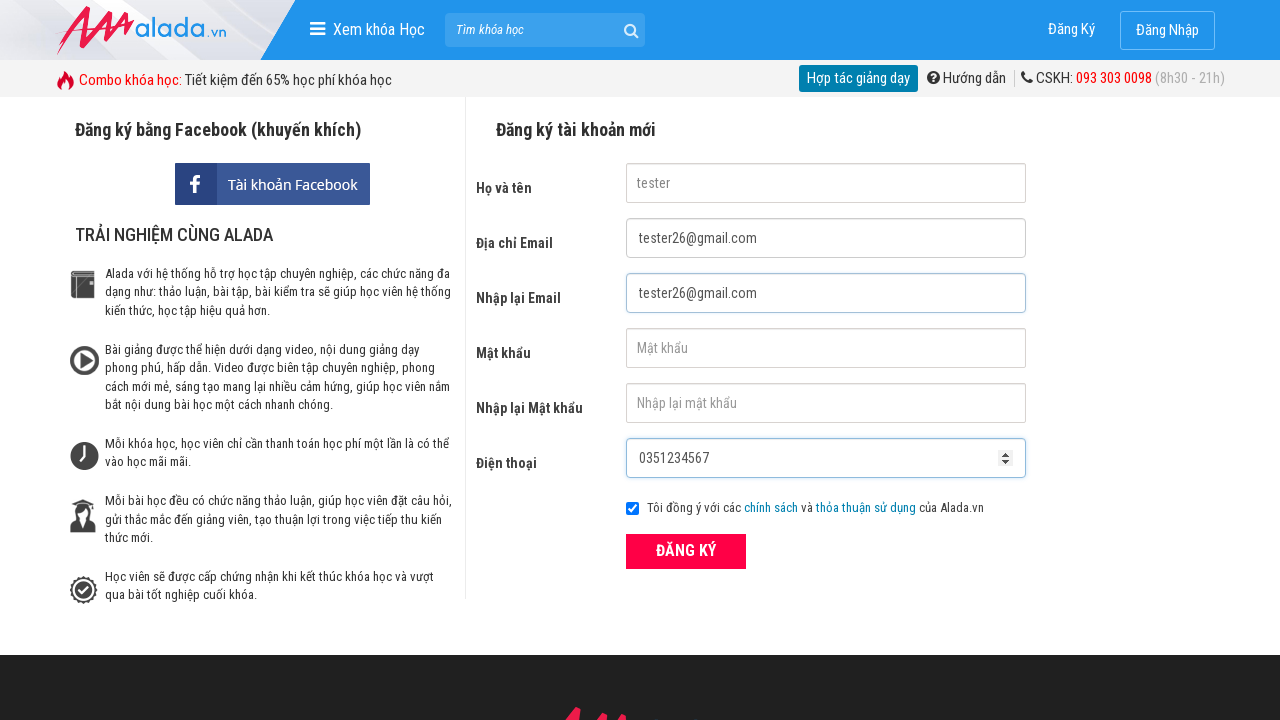

Filled password field with '12345' (less than 6 characters) on #txtPassword
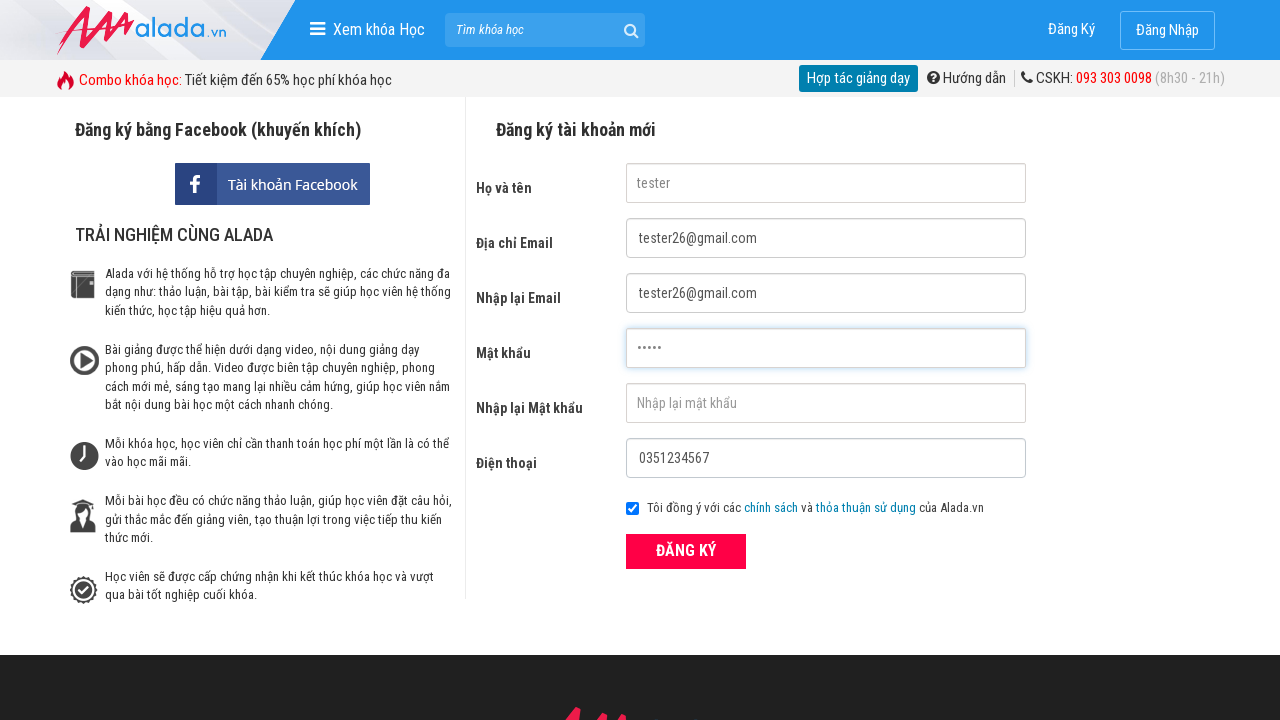

Filled confirm password field with '12345' (less than 6 characters) on #txtCPassword
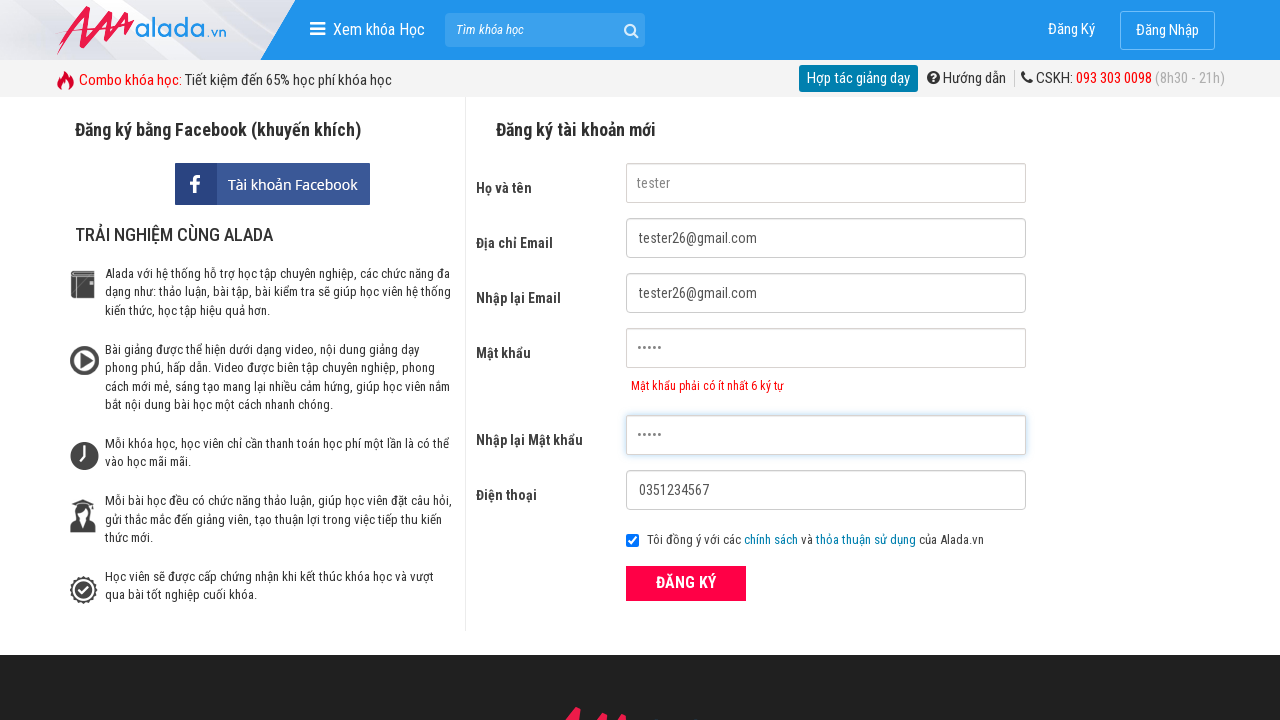

Clicked ĐĂNG KÝ (Register) button to submit registration form at (686, 583) on xpath=//div[contains(@class,'frmRegister')]//button[text()='ĐĂNG KÝ']
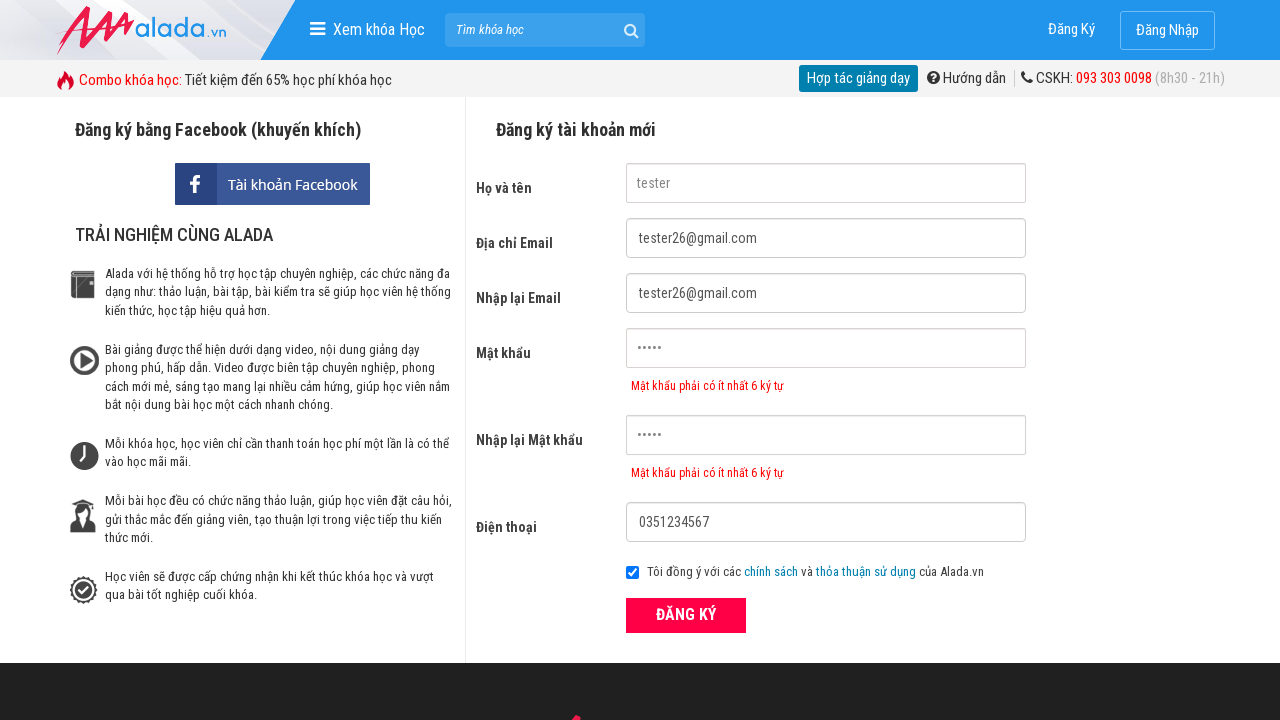

Password error message appeared, confirming validation for insufficient password length
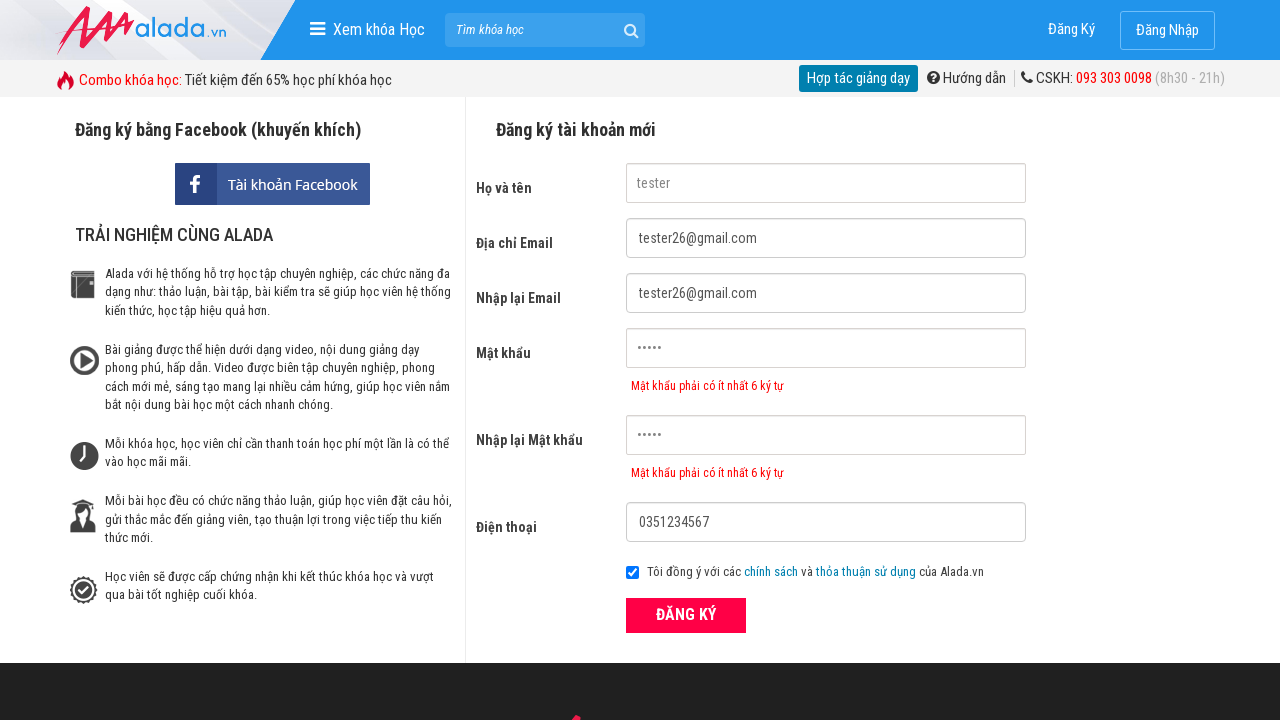

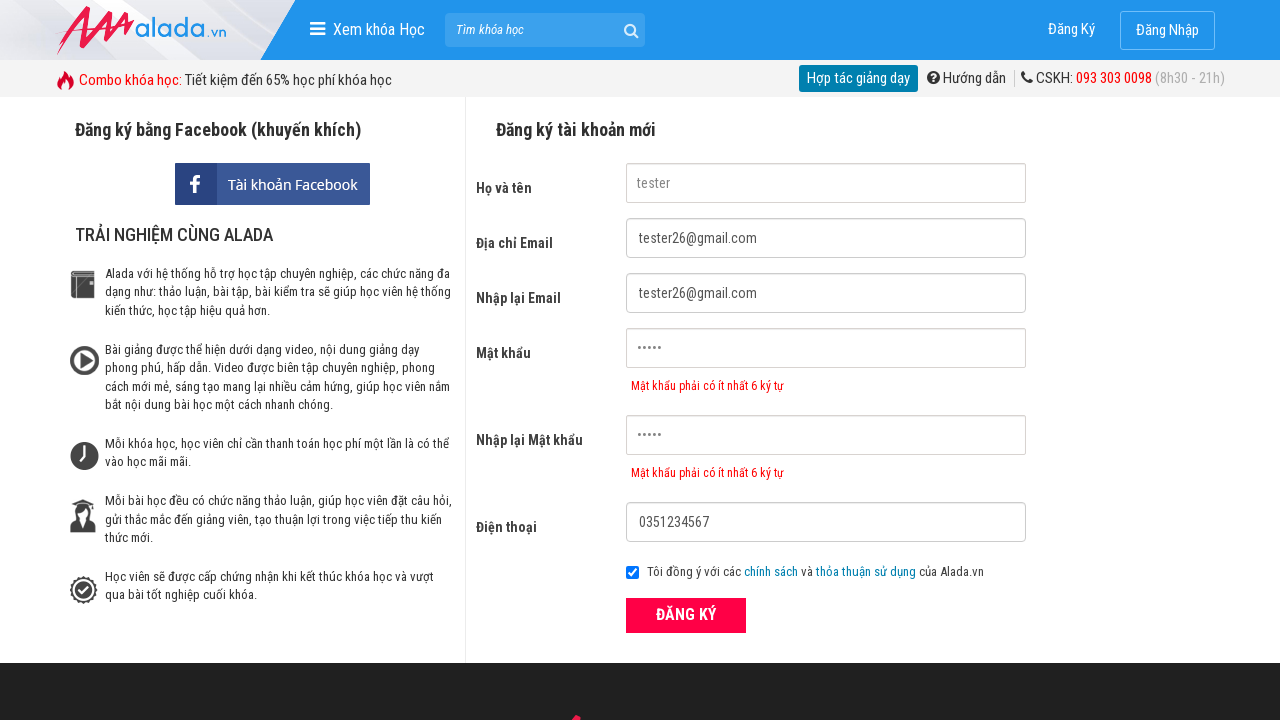